Tests that the text input field is cleared after adding a todo item

Starting URL: https://demo.playwright.dev/todomvc

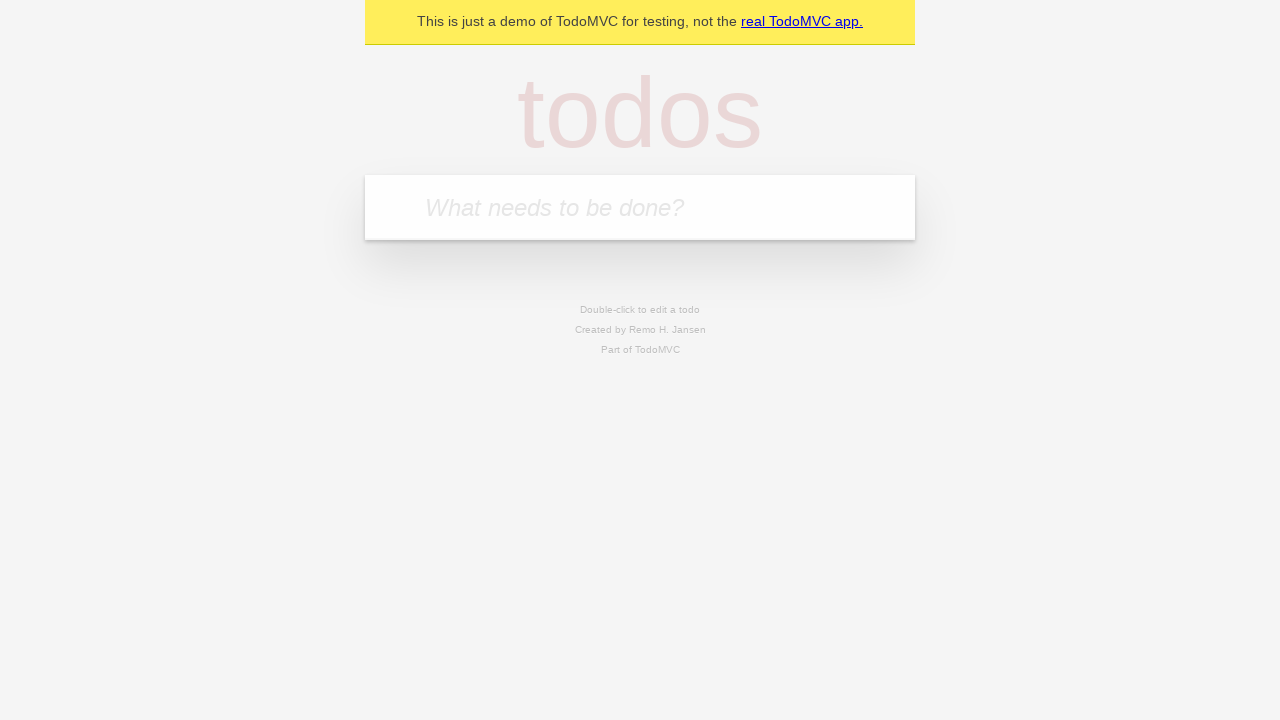

Filled text input field with 'buy some cheese' on internal:attr=[placeholder="What needs to be done?"i]
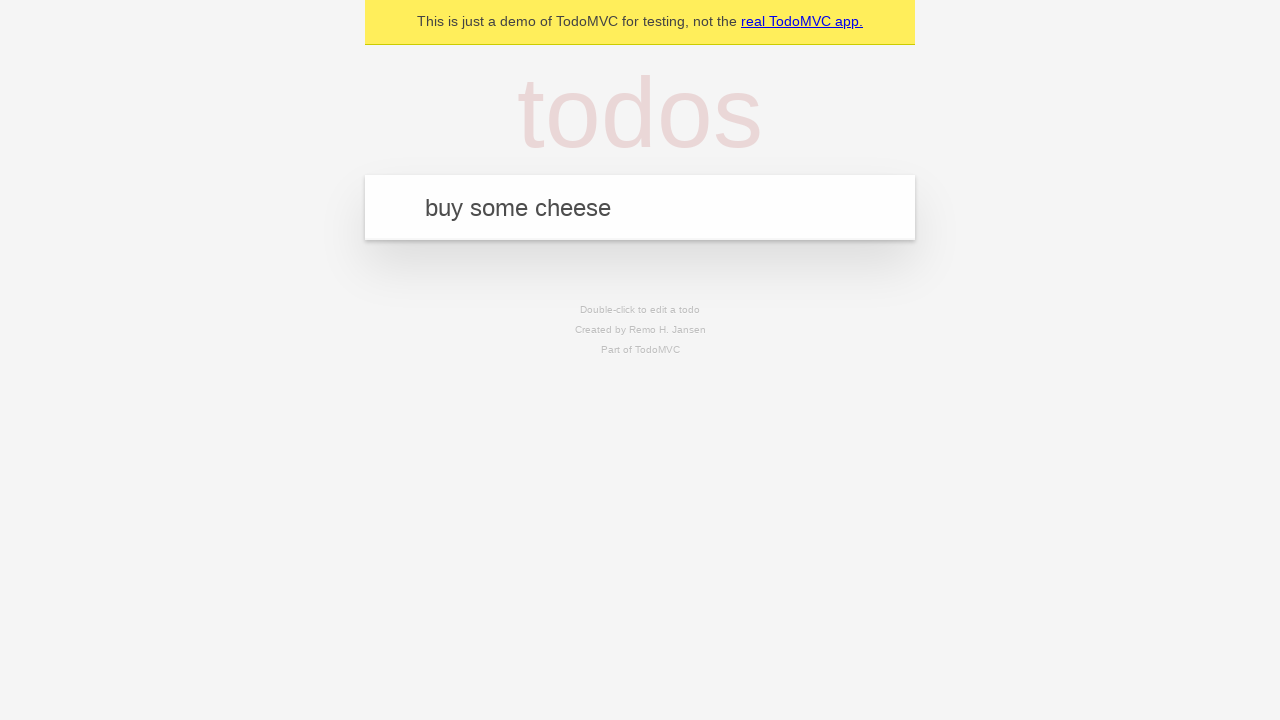

Pressed Enter to add the todo item on internal:attr=[placeholder="What needs to be done?"i]
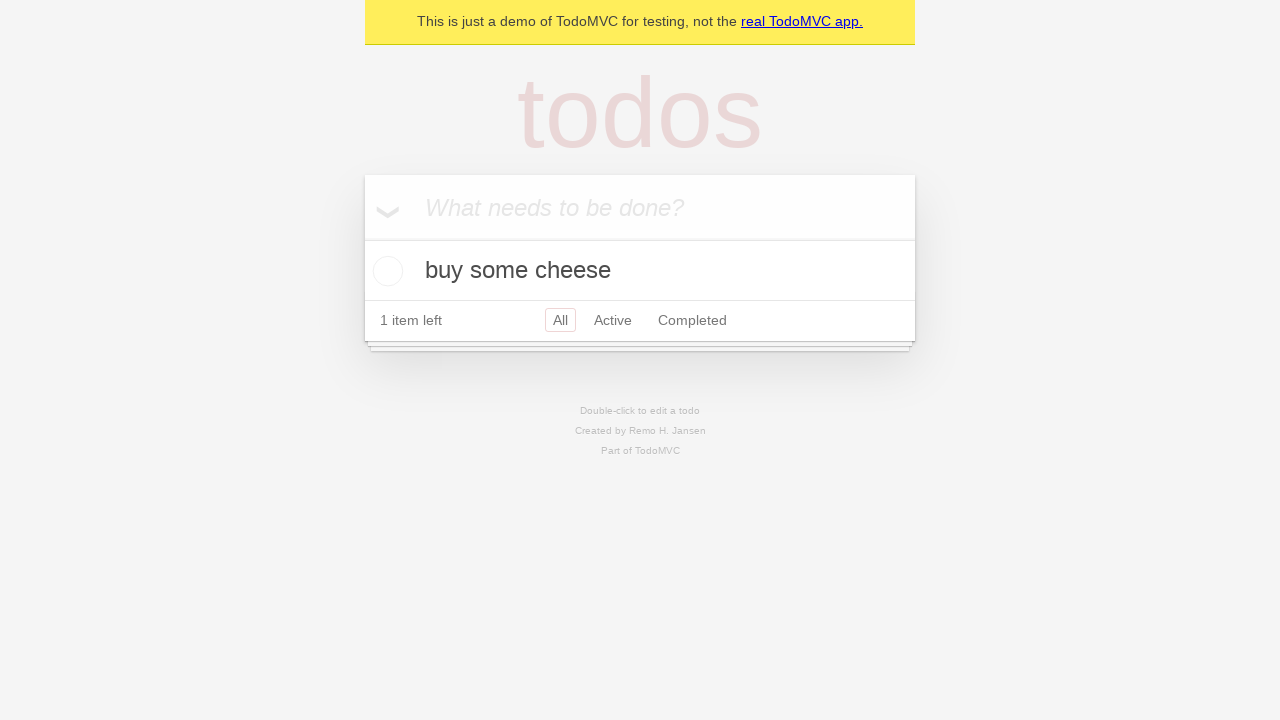

Todo item appeared in the list
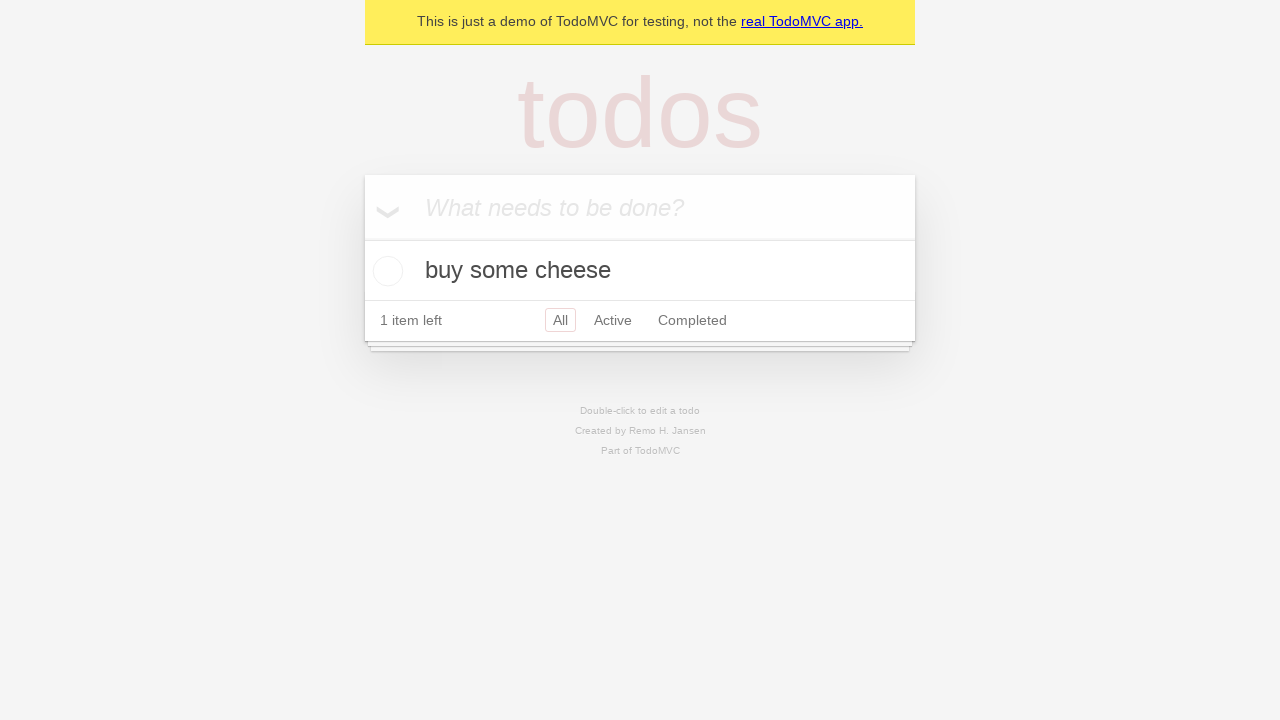

Verified text input field is cleared
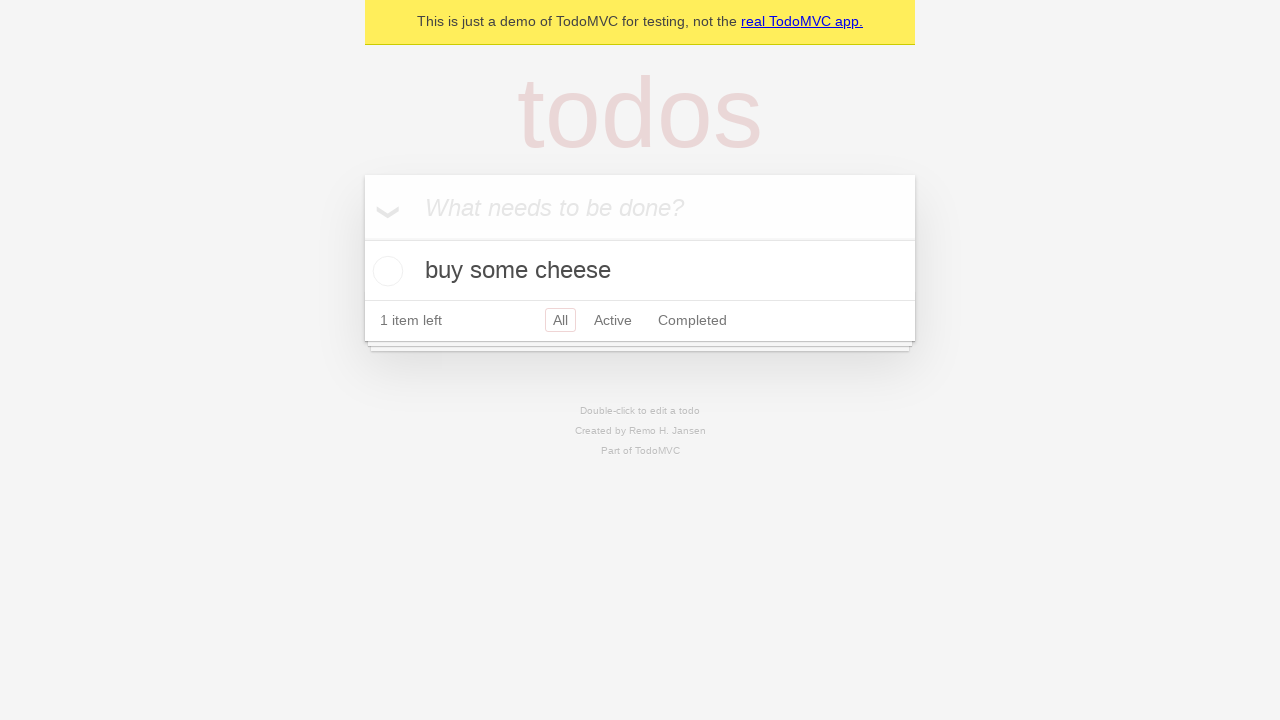

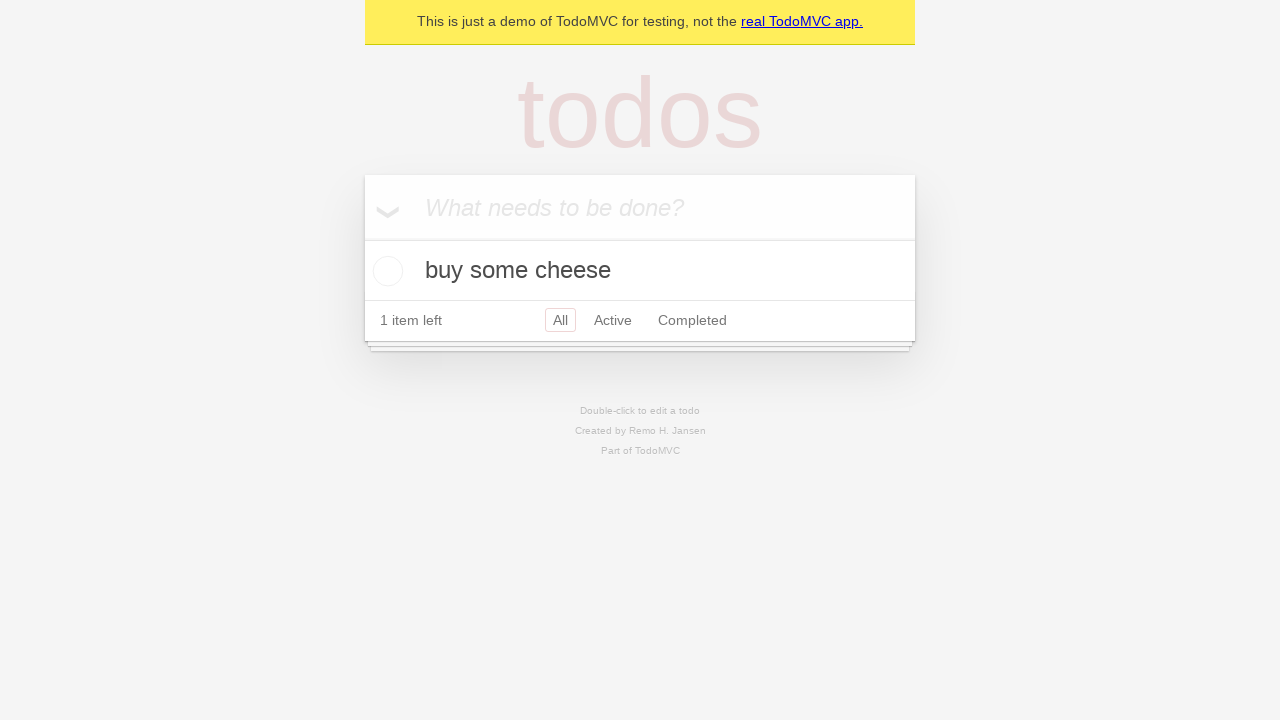